Tests keyboard actions on a text comparison website by copying text from one field and pasting it into another using keyboard shortcuts, then comparing the texts

Starting URL: https://text-compare.com/

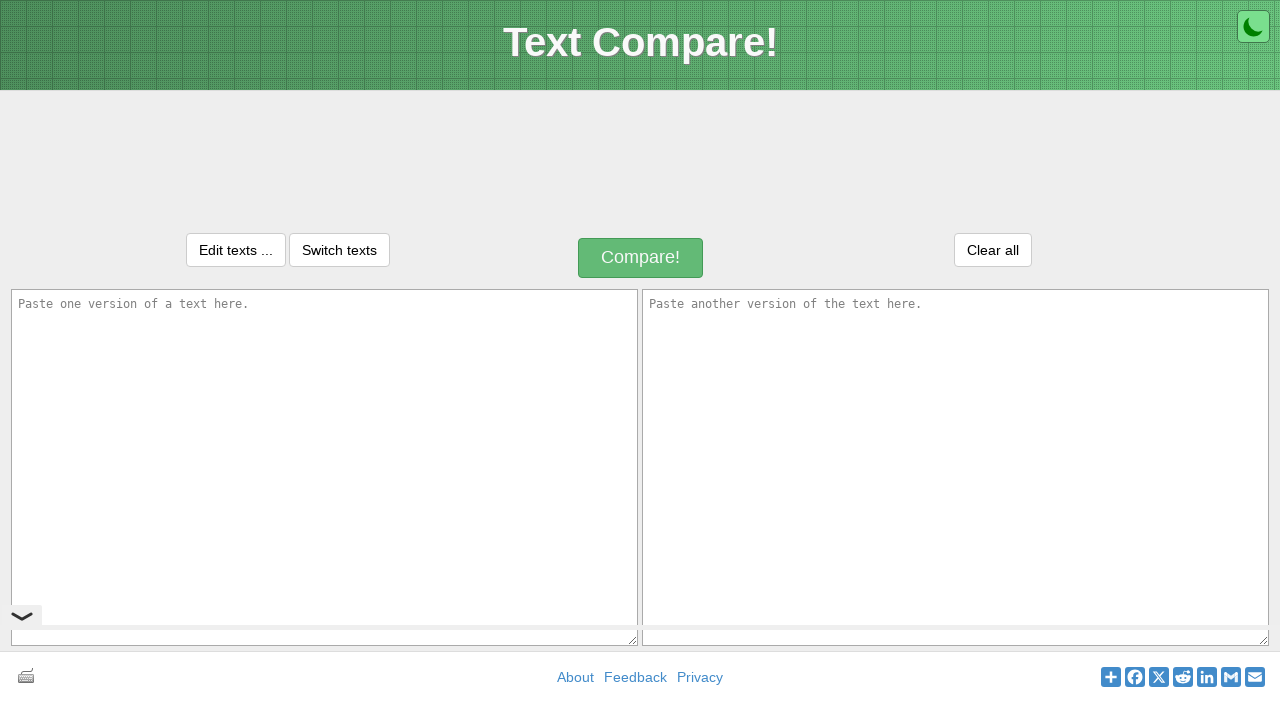

Filled first text area with 'Welcome to Selenium' on textarea[name='text1']
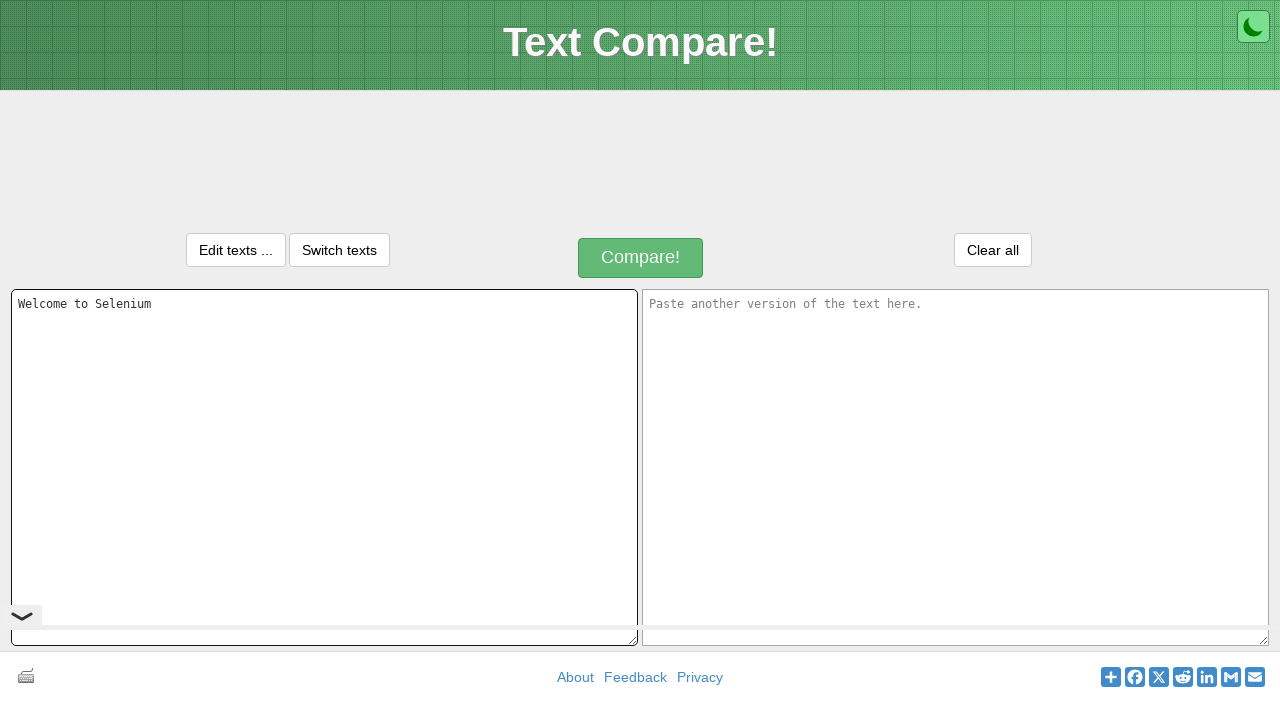

Selected all text in first text area using Ctrl+A
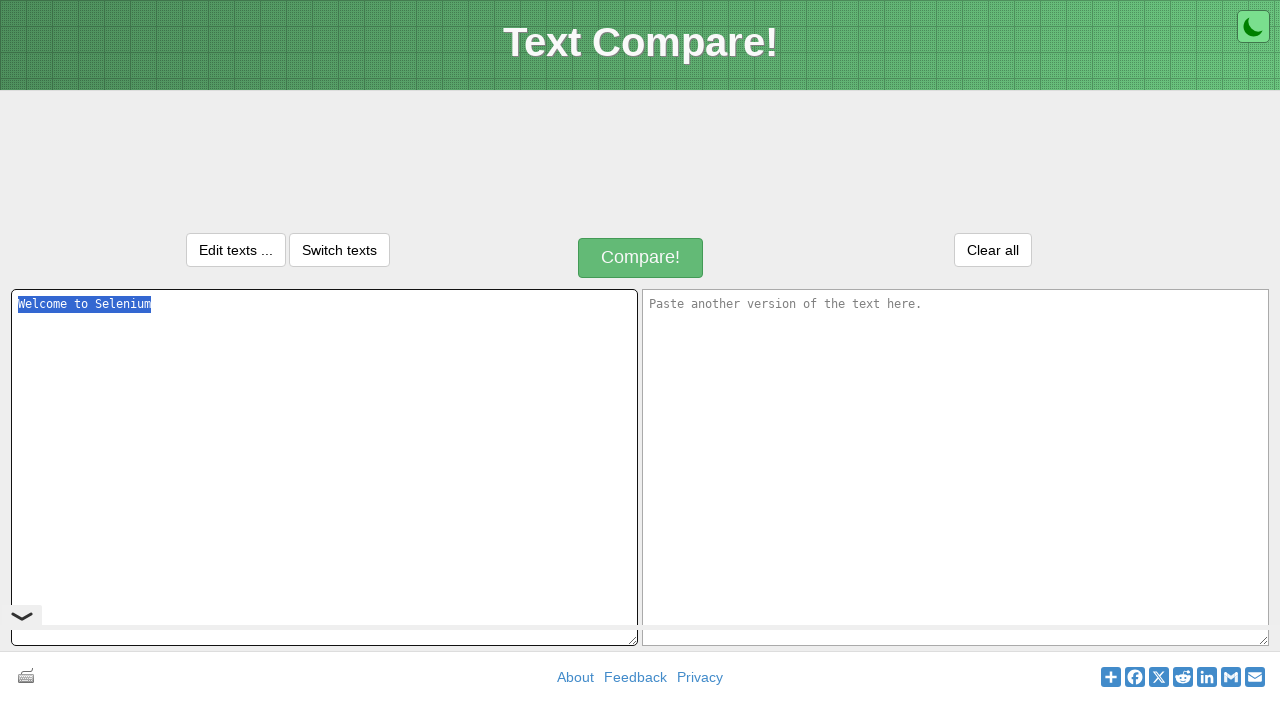

Copied selected text using Ctrl+C
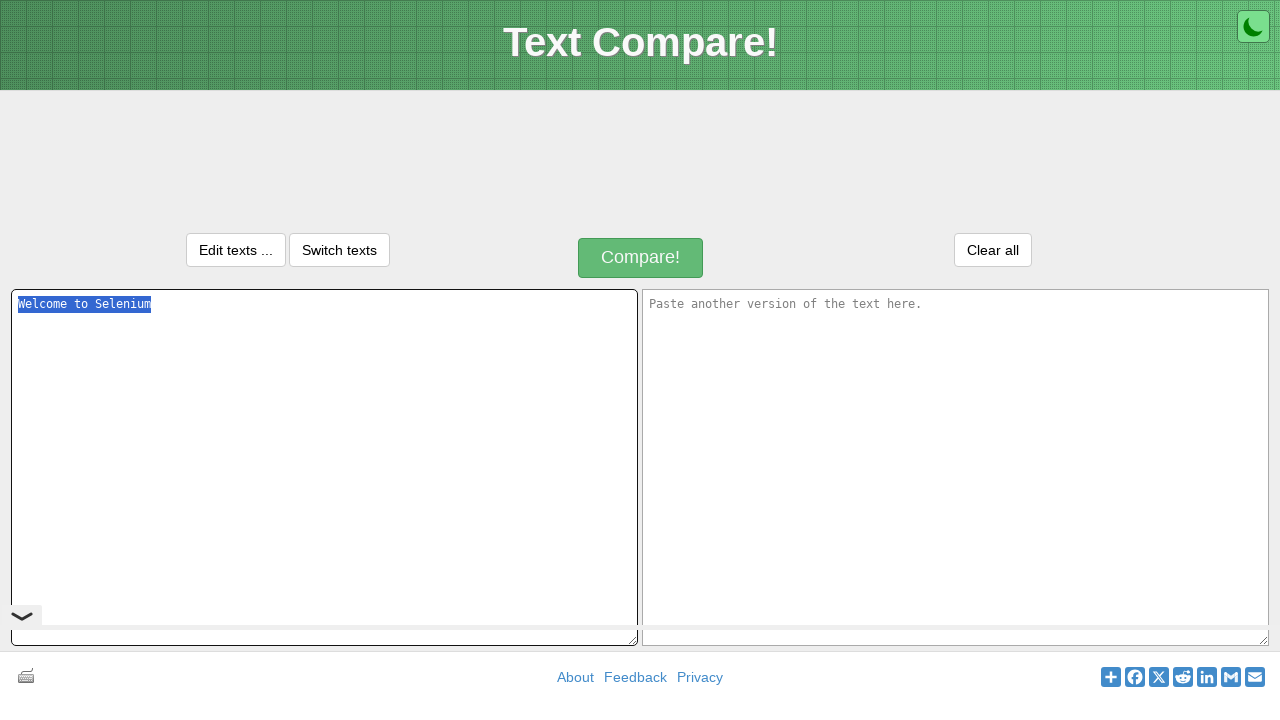

Moved to next field using Tab key
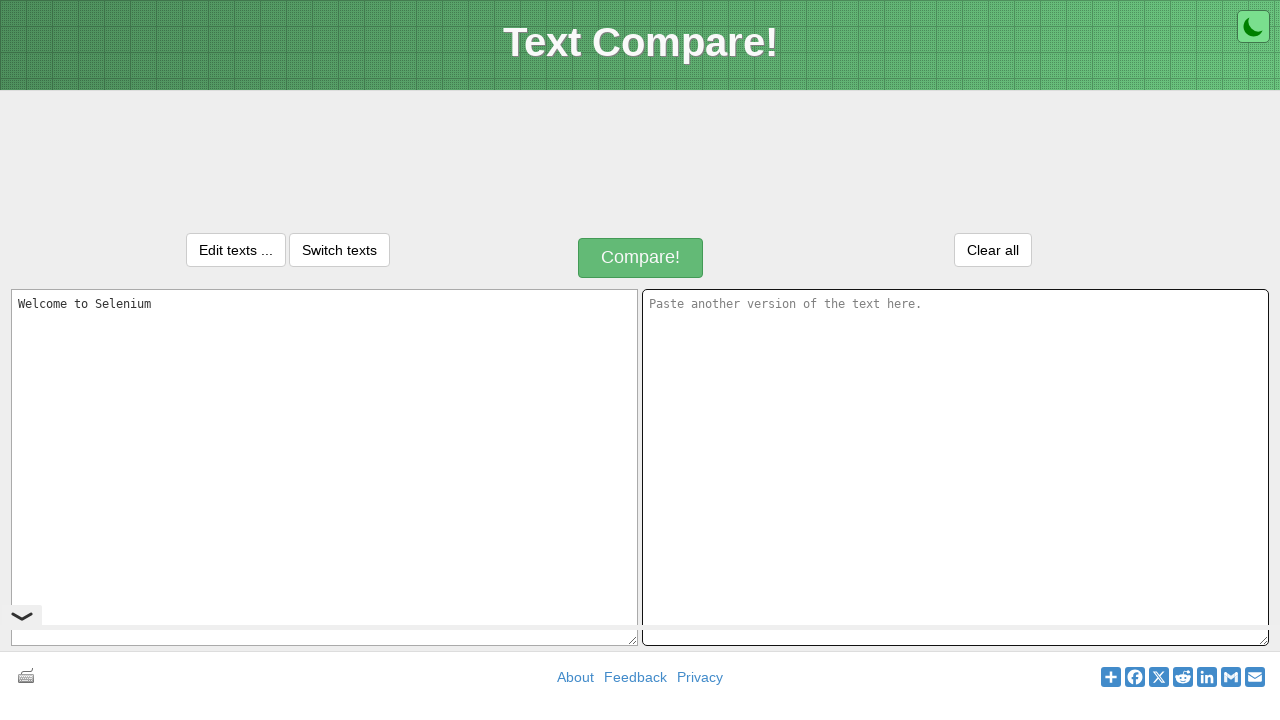

Pasted text into second text area using Ctrl+V
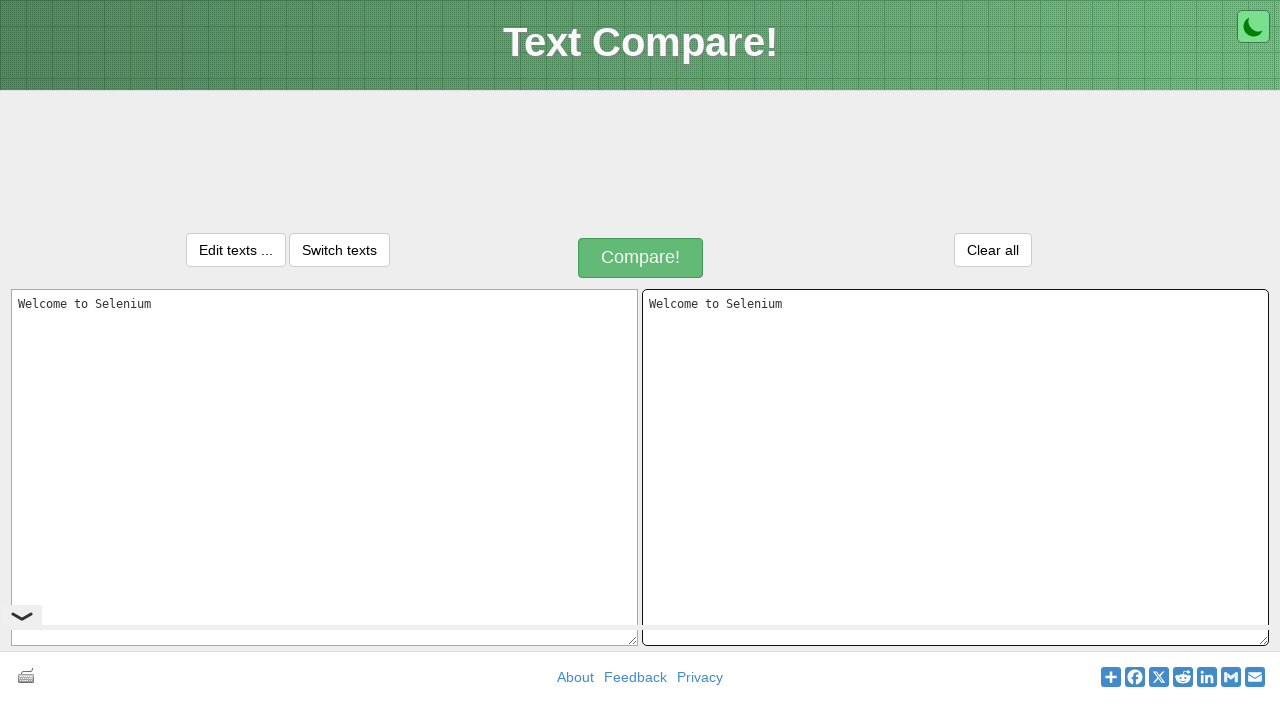

Clicked compare button to compare the texts at (641, 258) on //*[@id="compareButton"]/div[1]
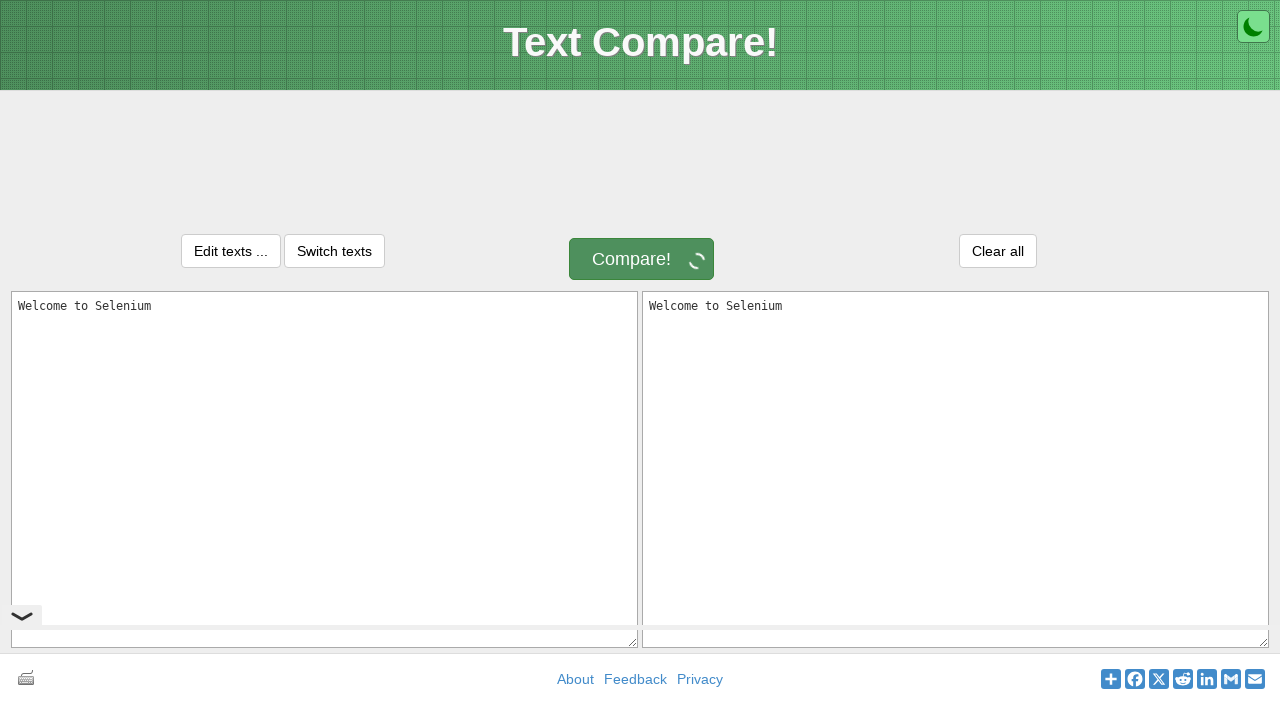

Clicked clear or reset button at (998, 251) on //*[@id="textCompareForm"]/div/table/tbody/tr/td[3]/button
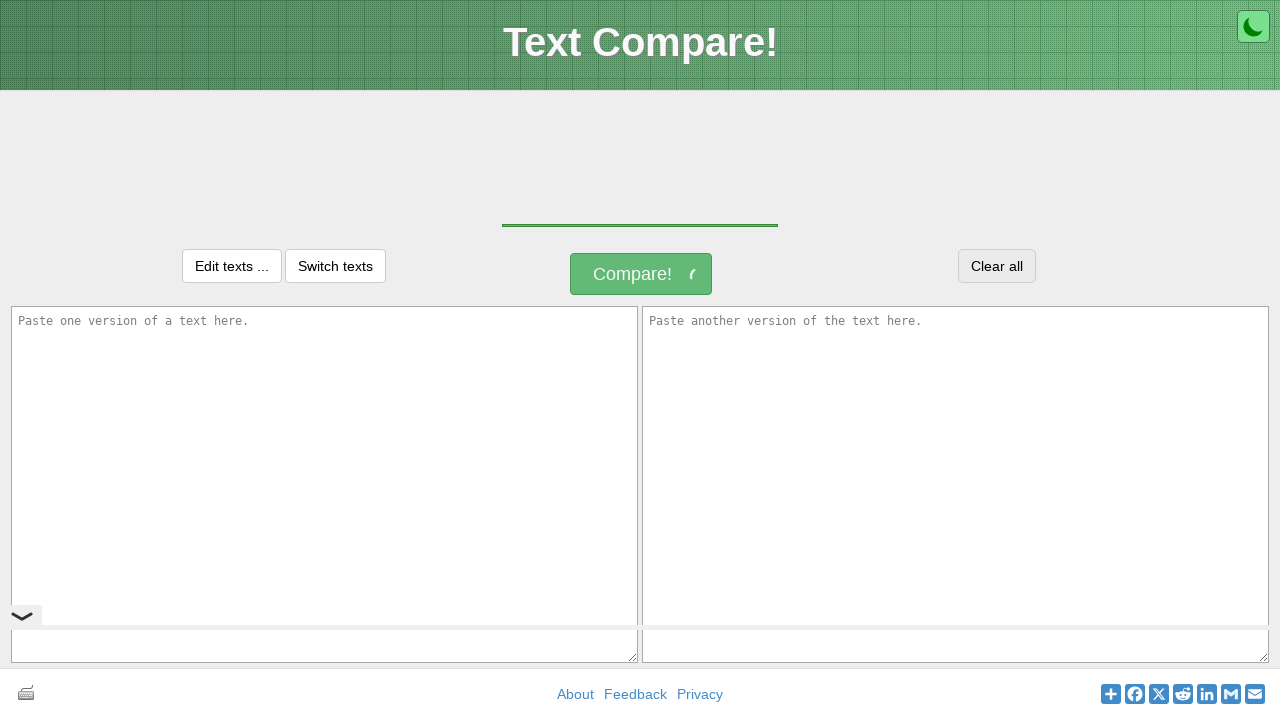

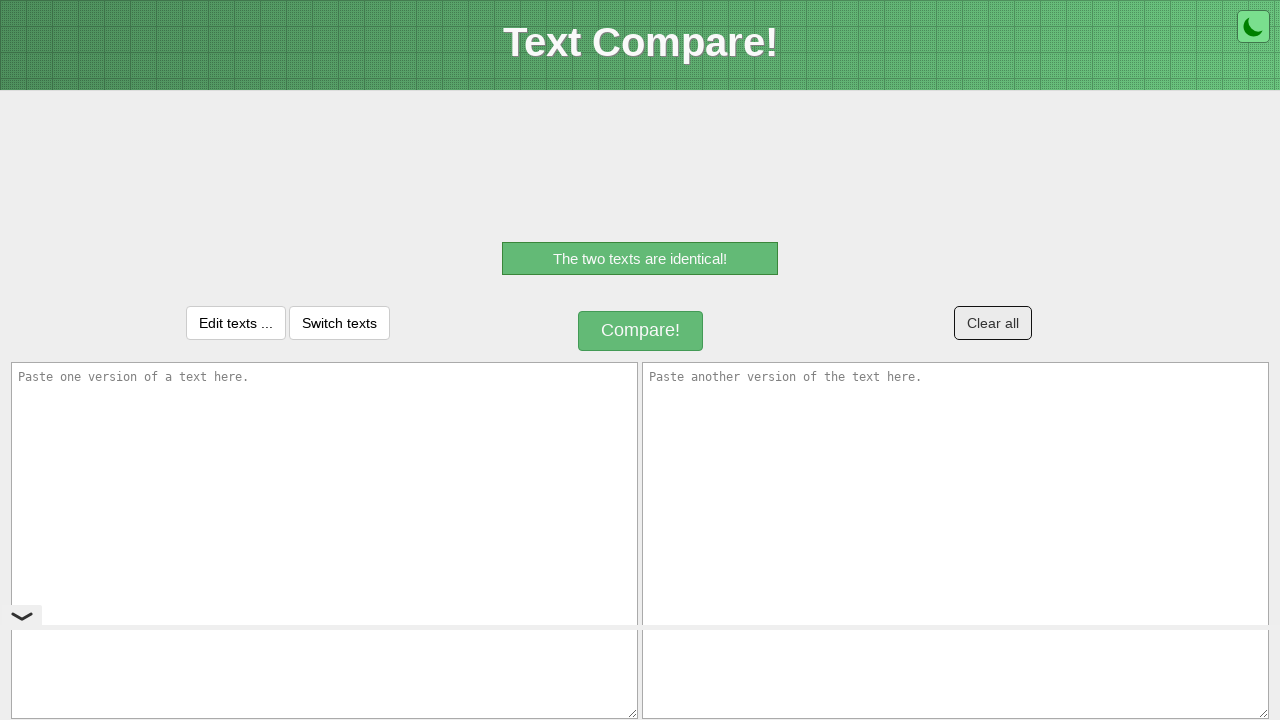